Maximizes the browser window and retrieves the window dimensions (height and width) to verify window management functionality.

Starting URL: https://www.agoda.com/en-in

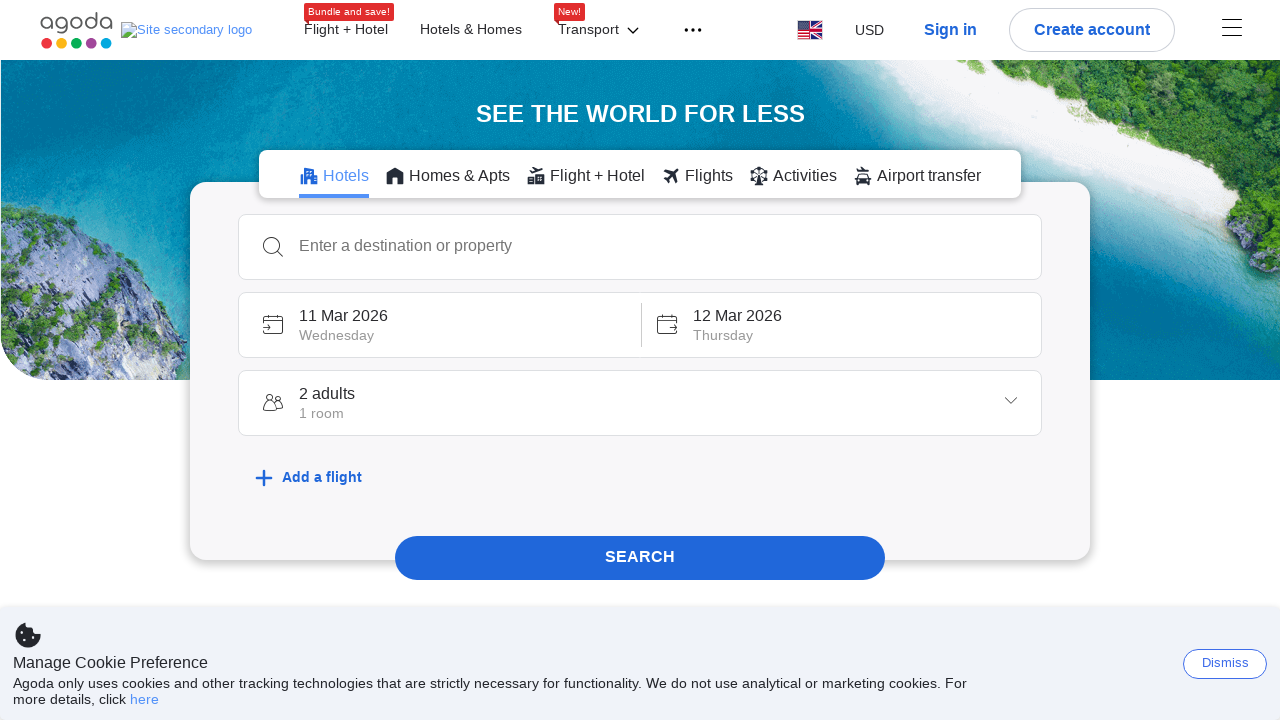

Navigated to Agoda homepage
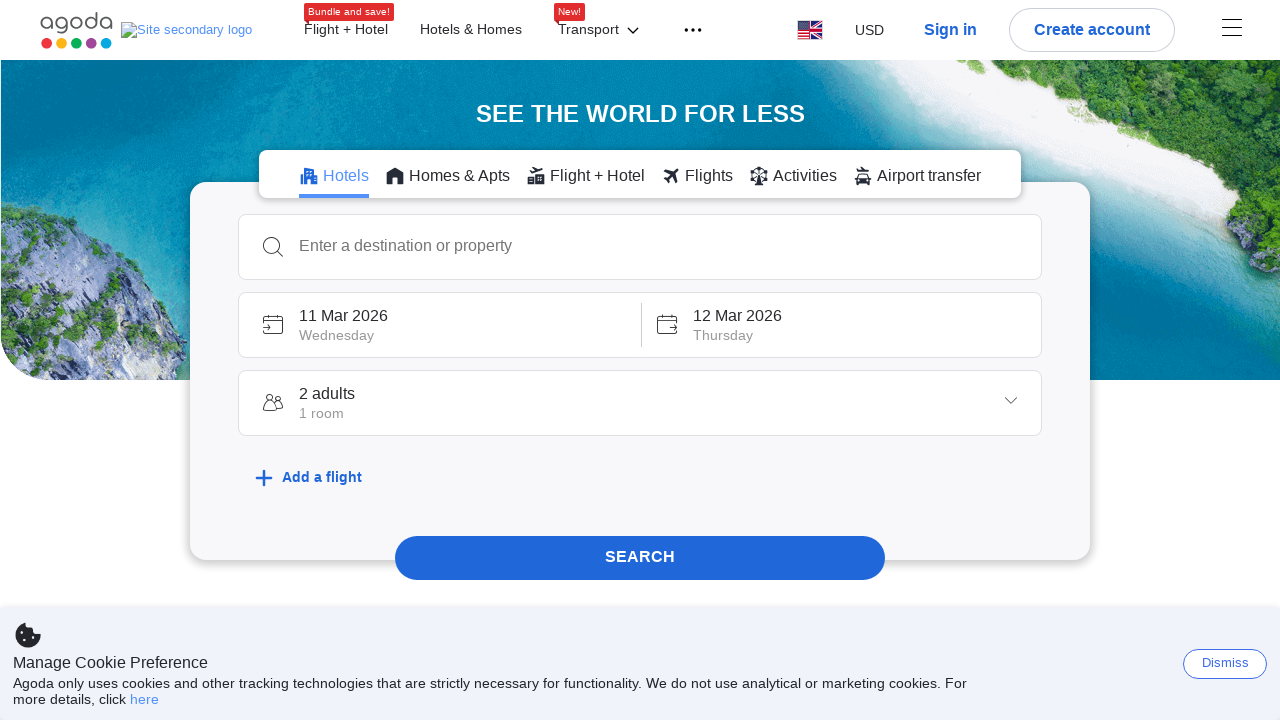

Set browser viewport size to 1920x1080 (maximized window)
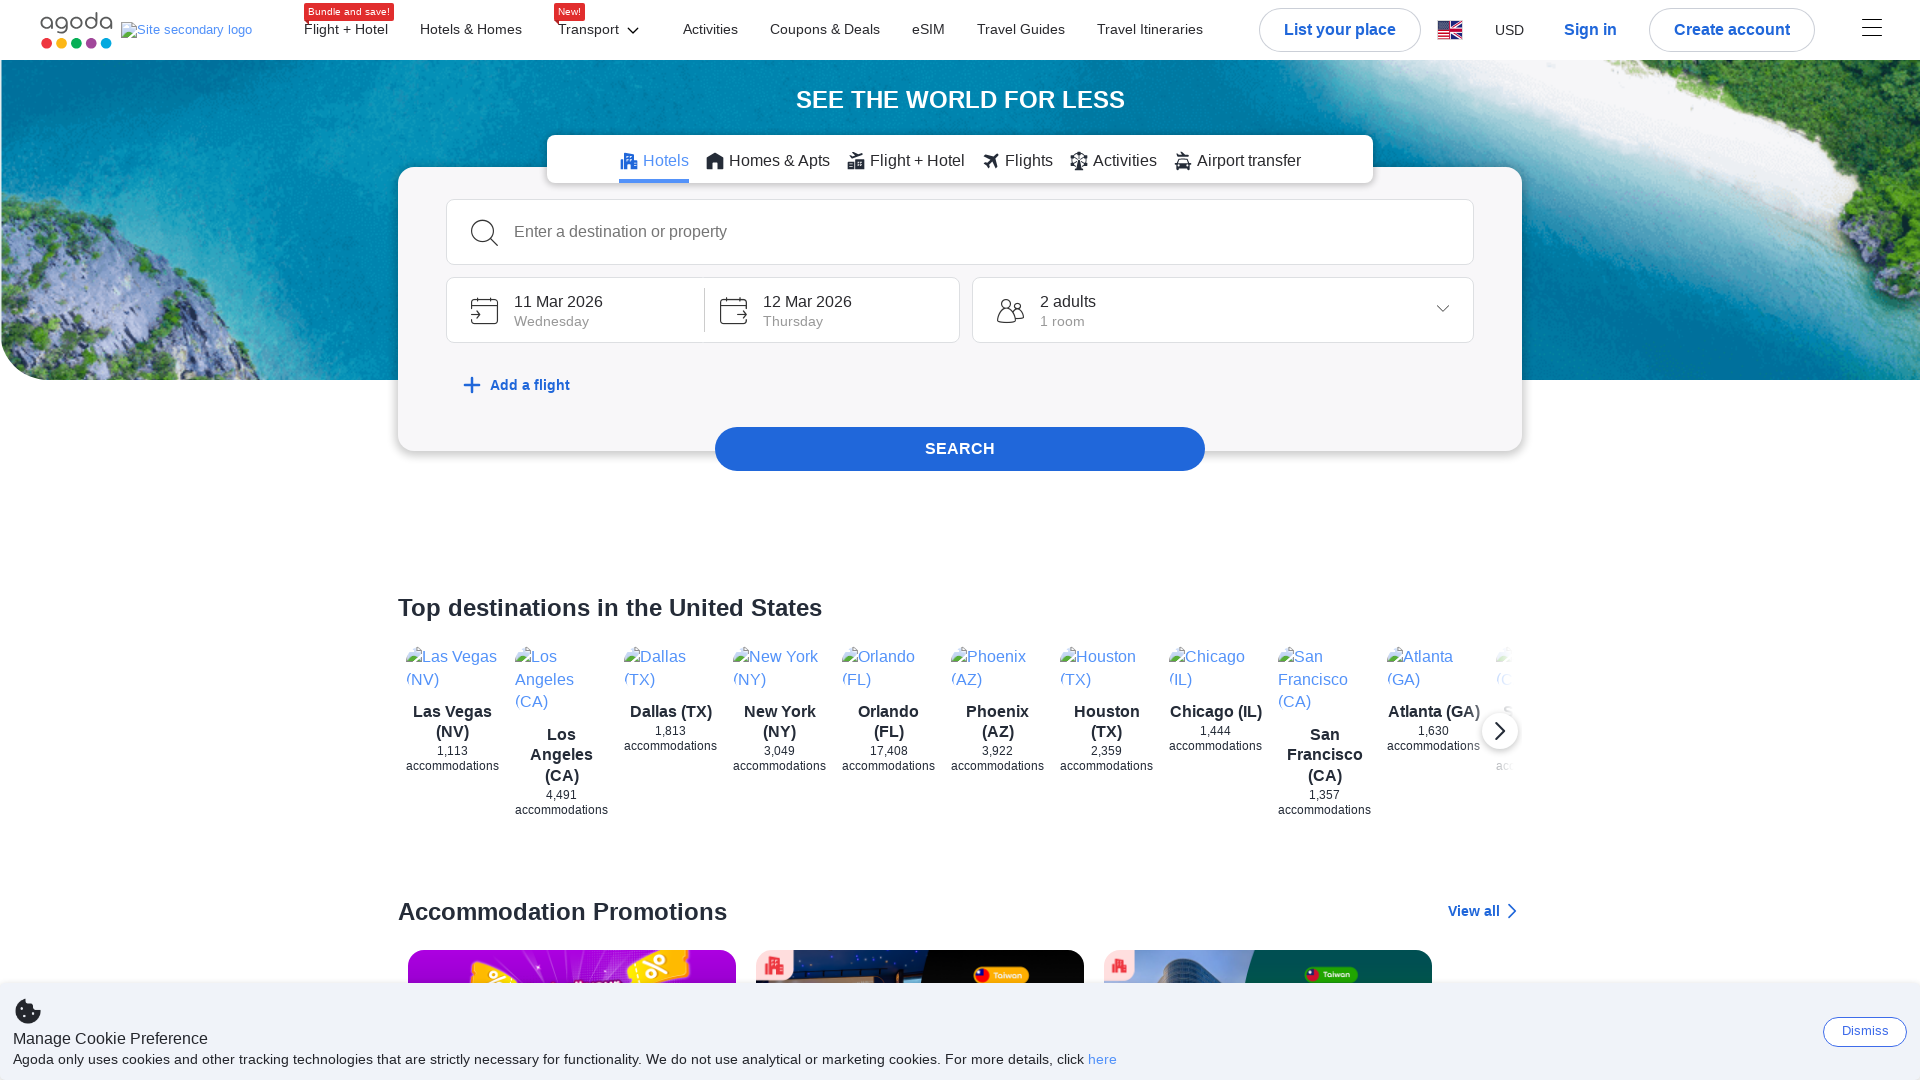

Retrieved viewport size
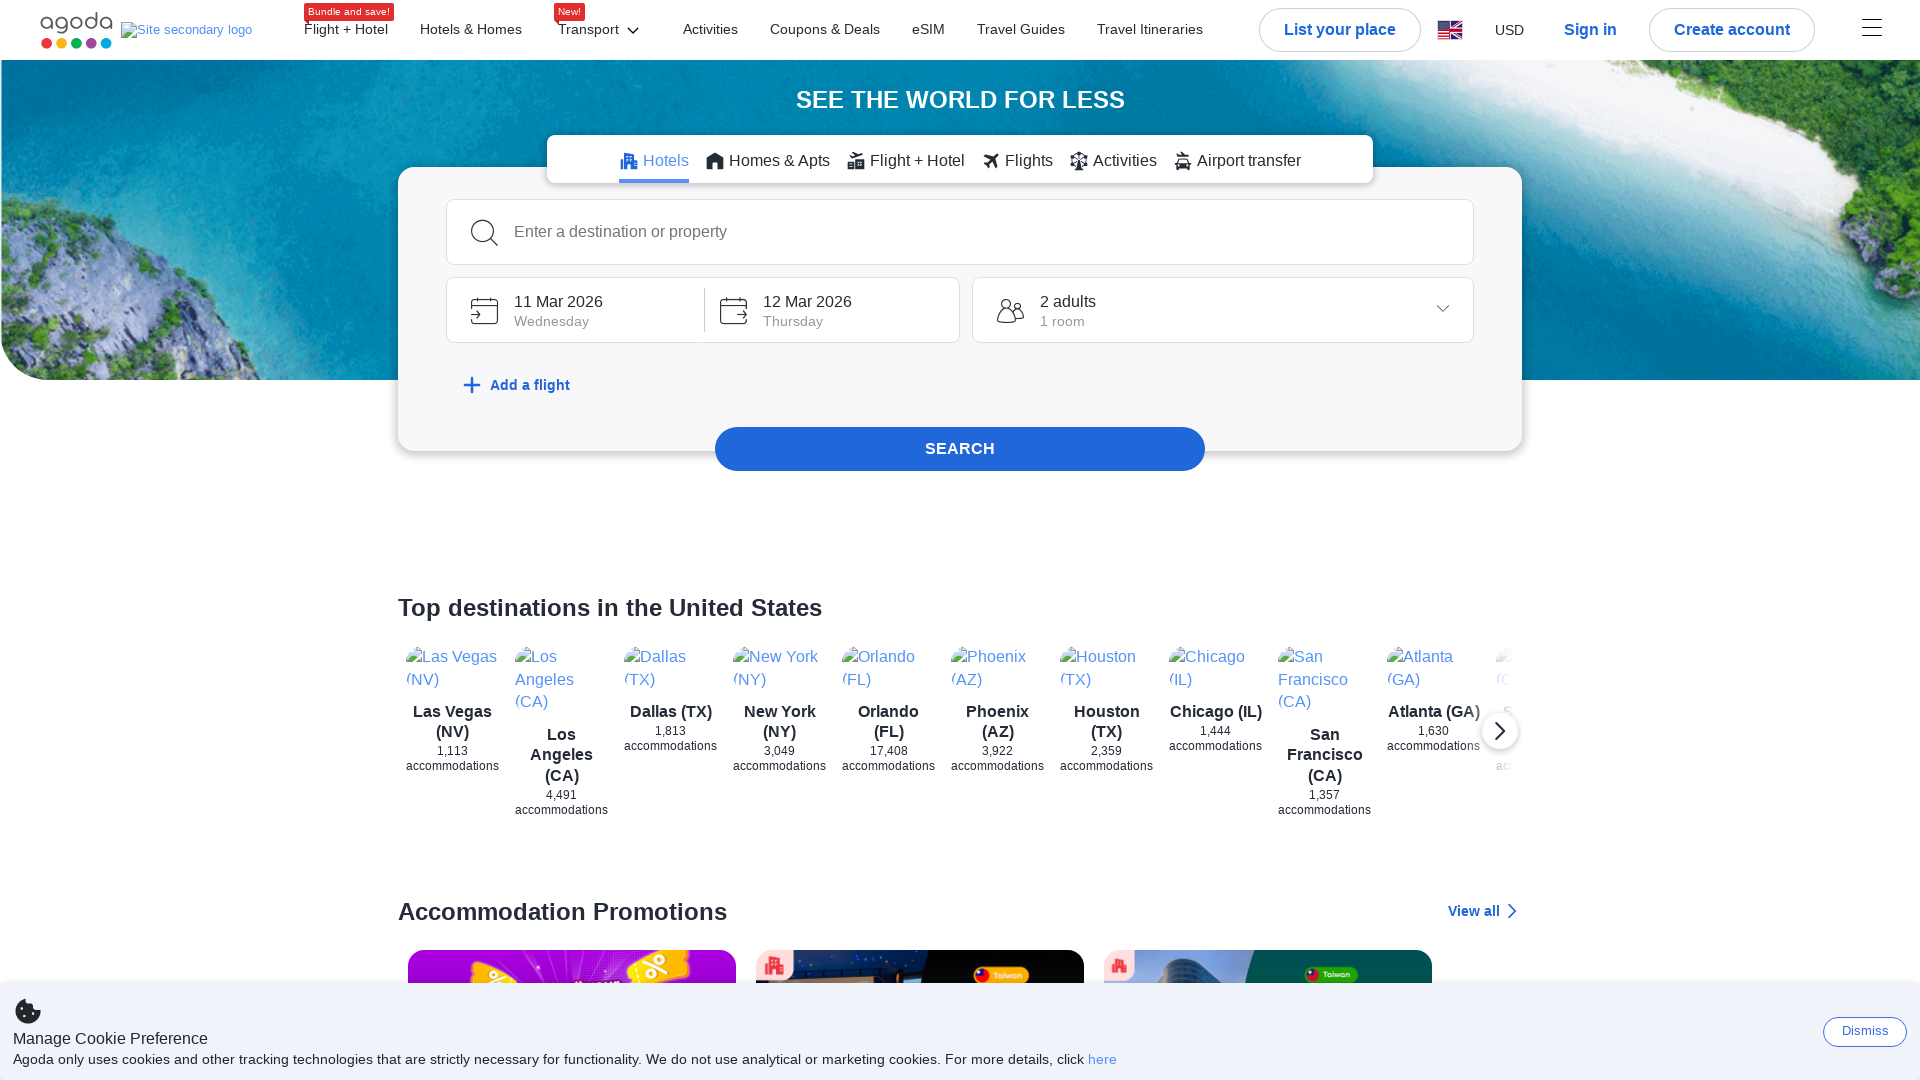

Extracted viewport height: 1080px
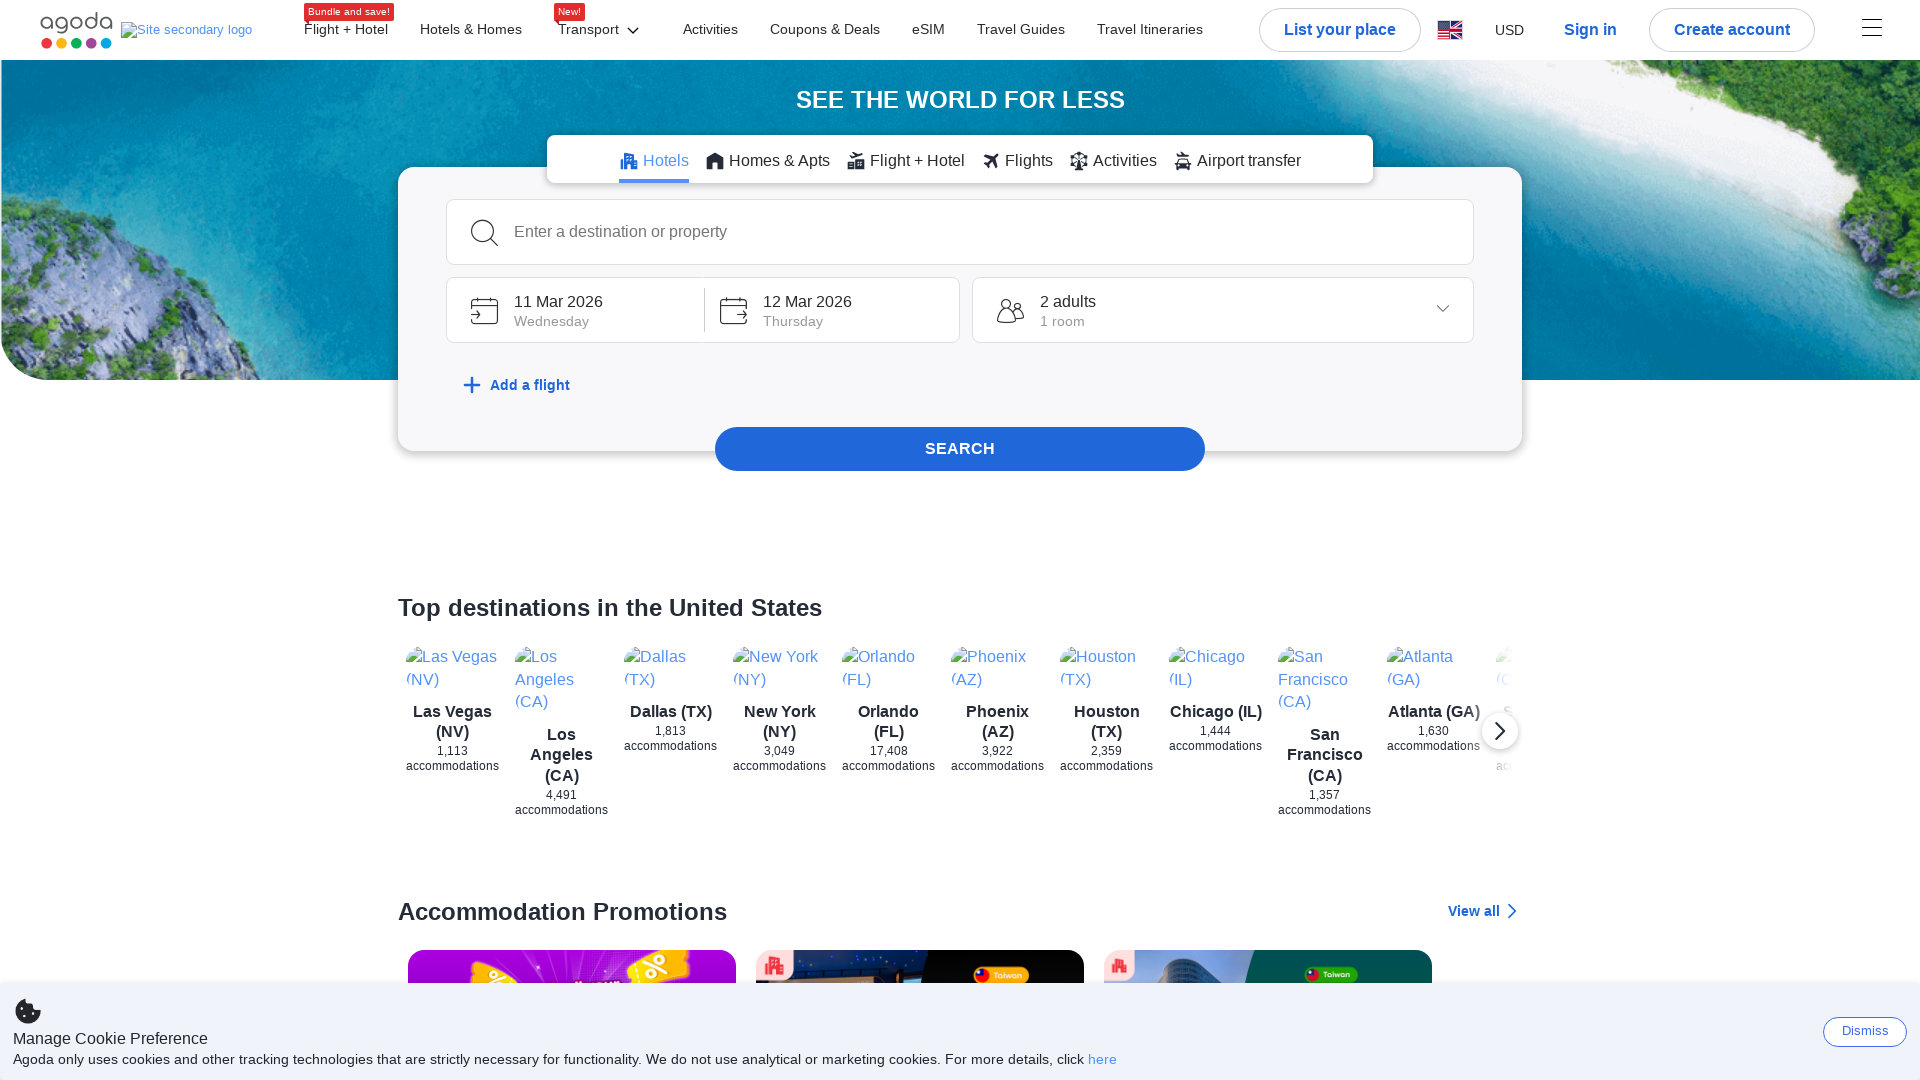

Extracted viewport width: 1920px
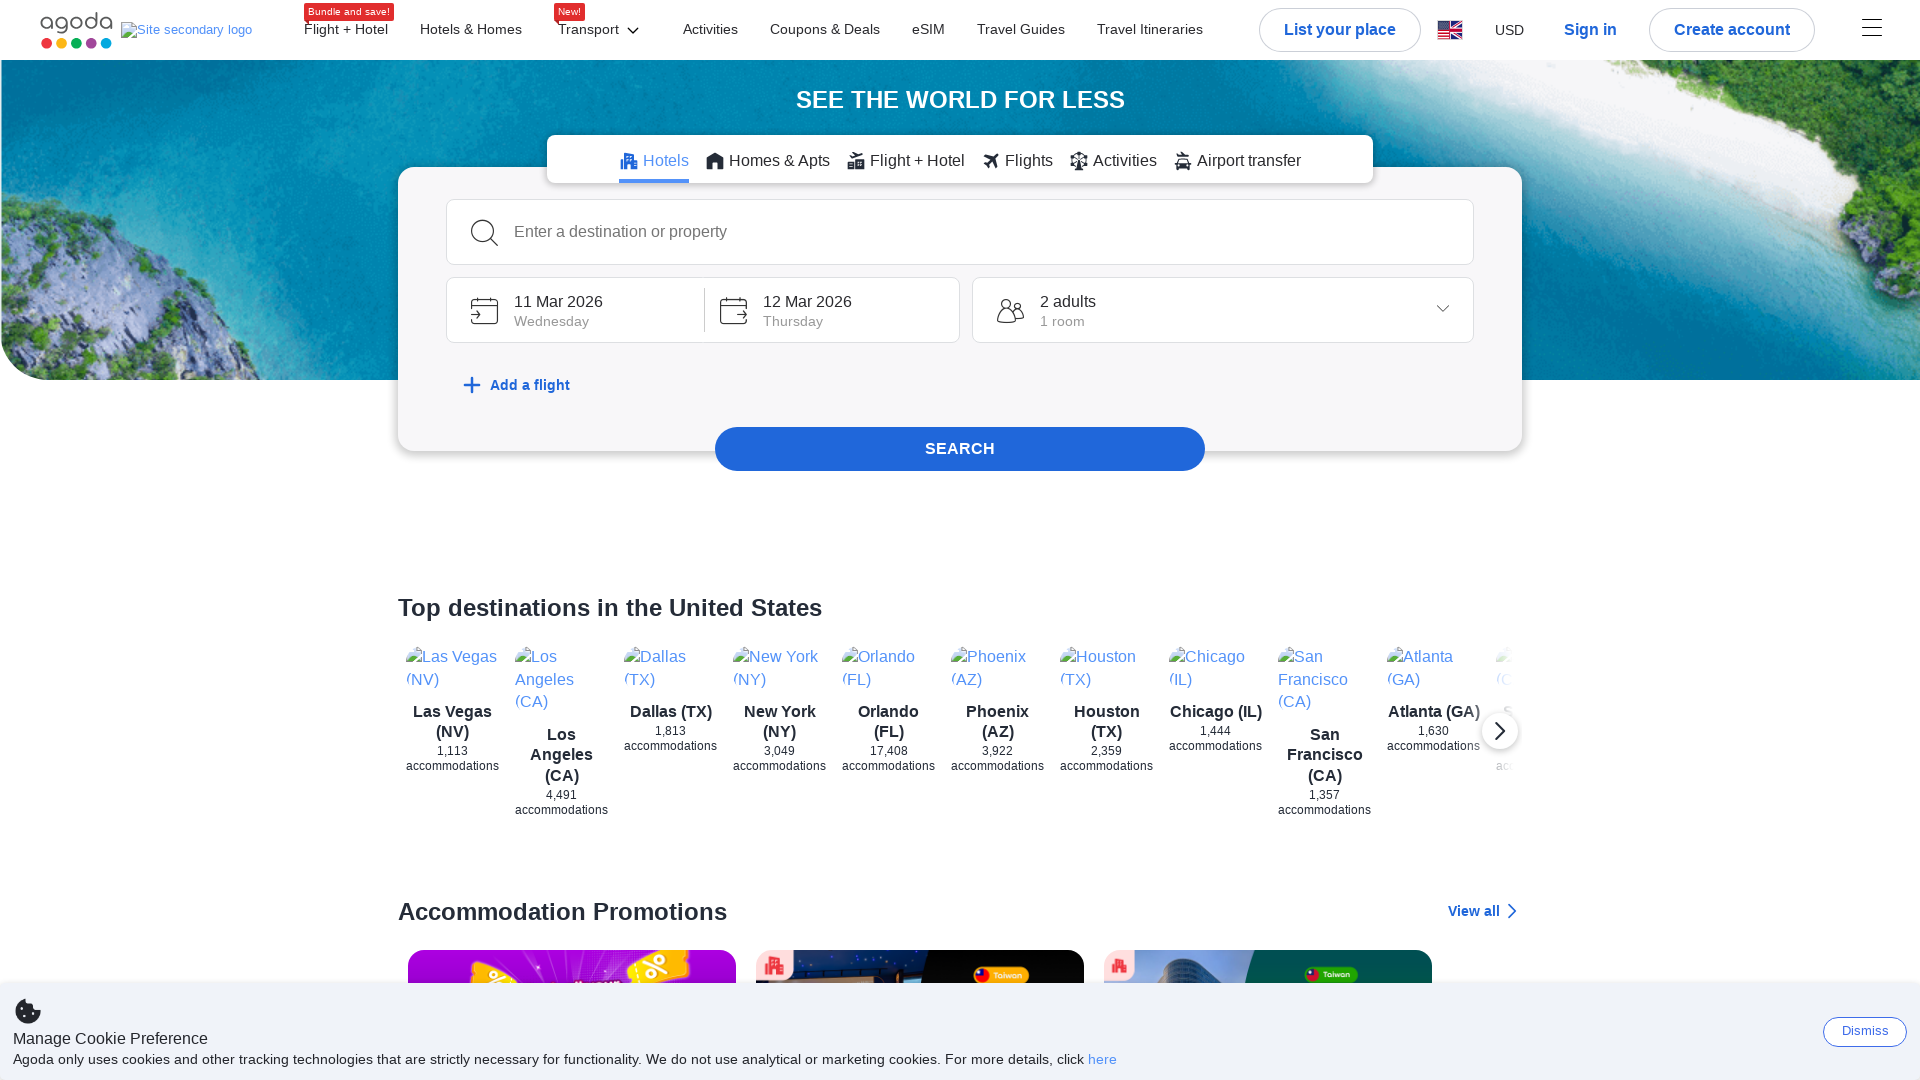

Waited for page DOM content to load
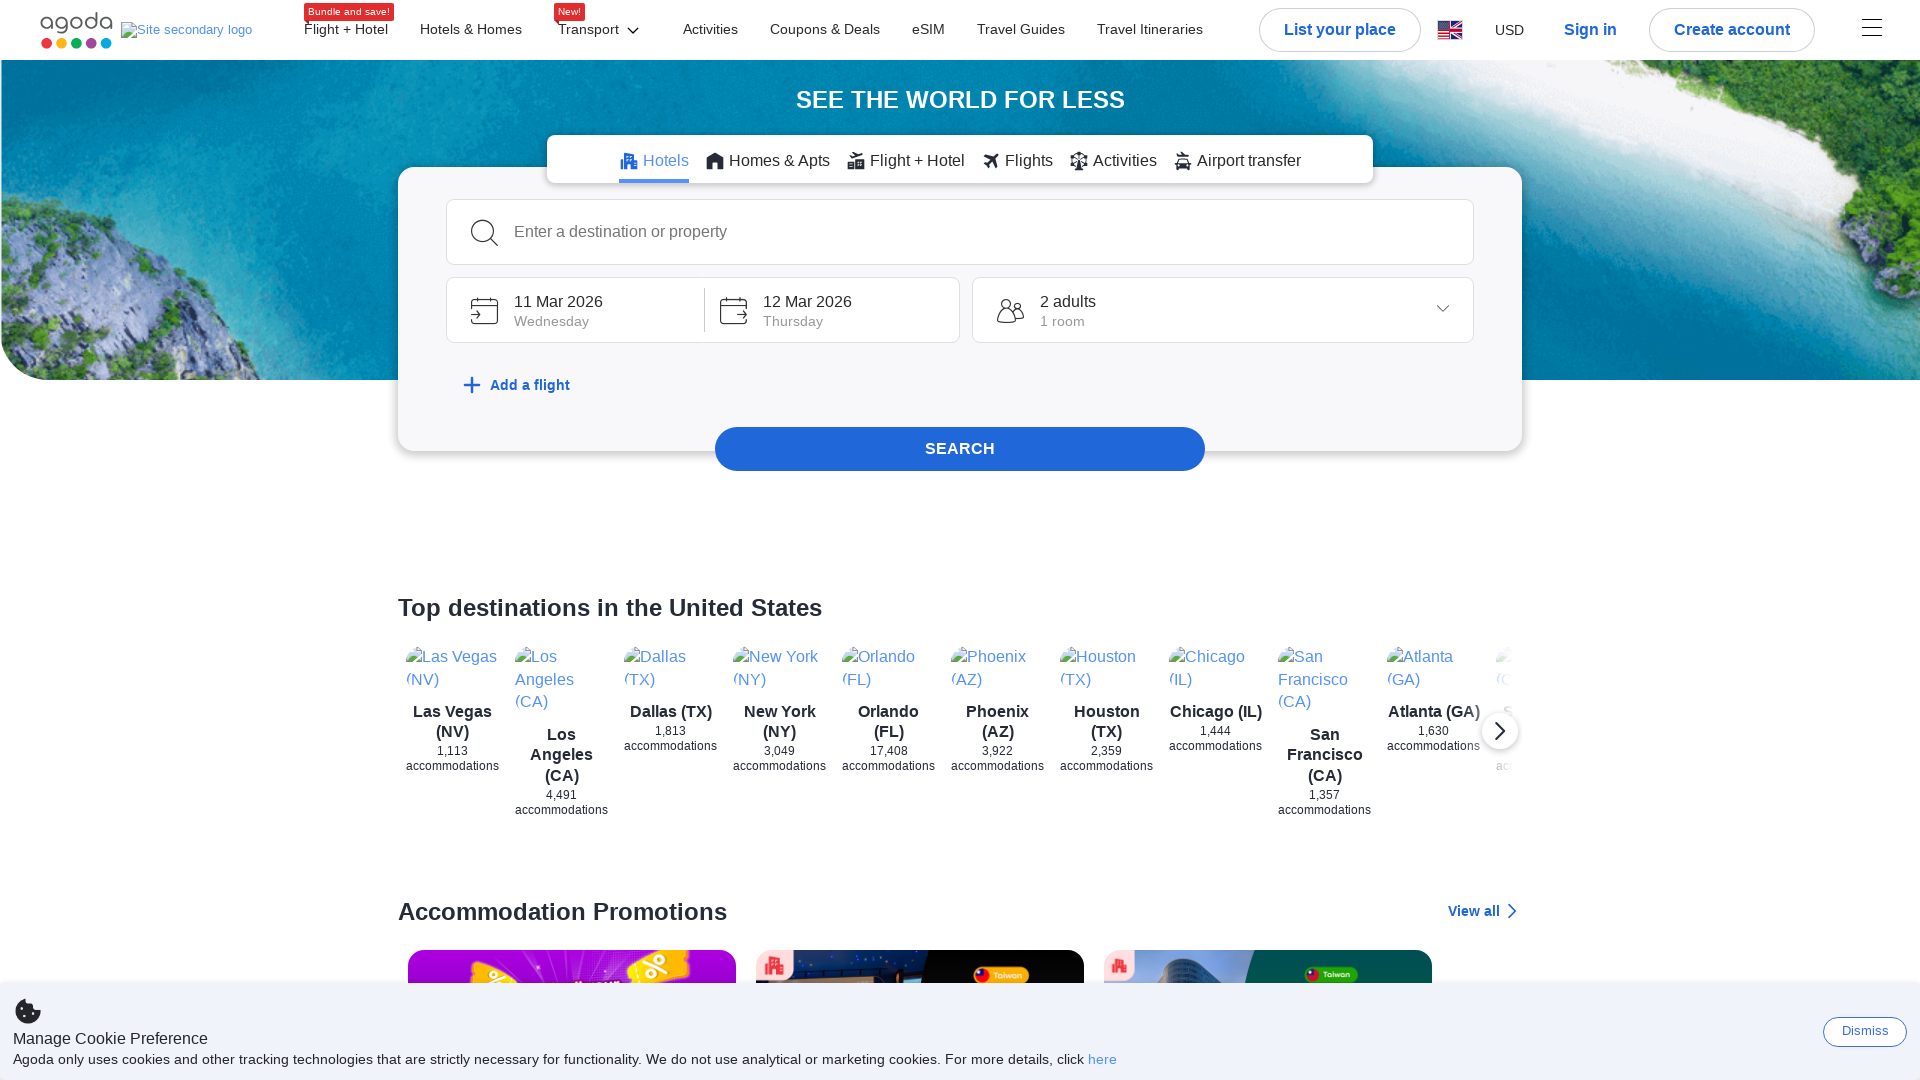

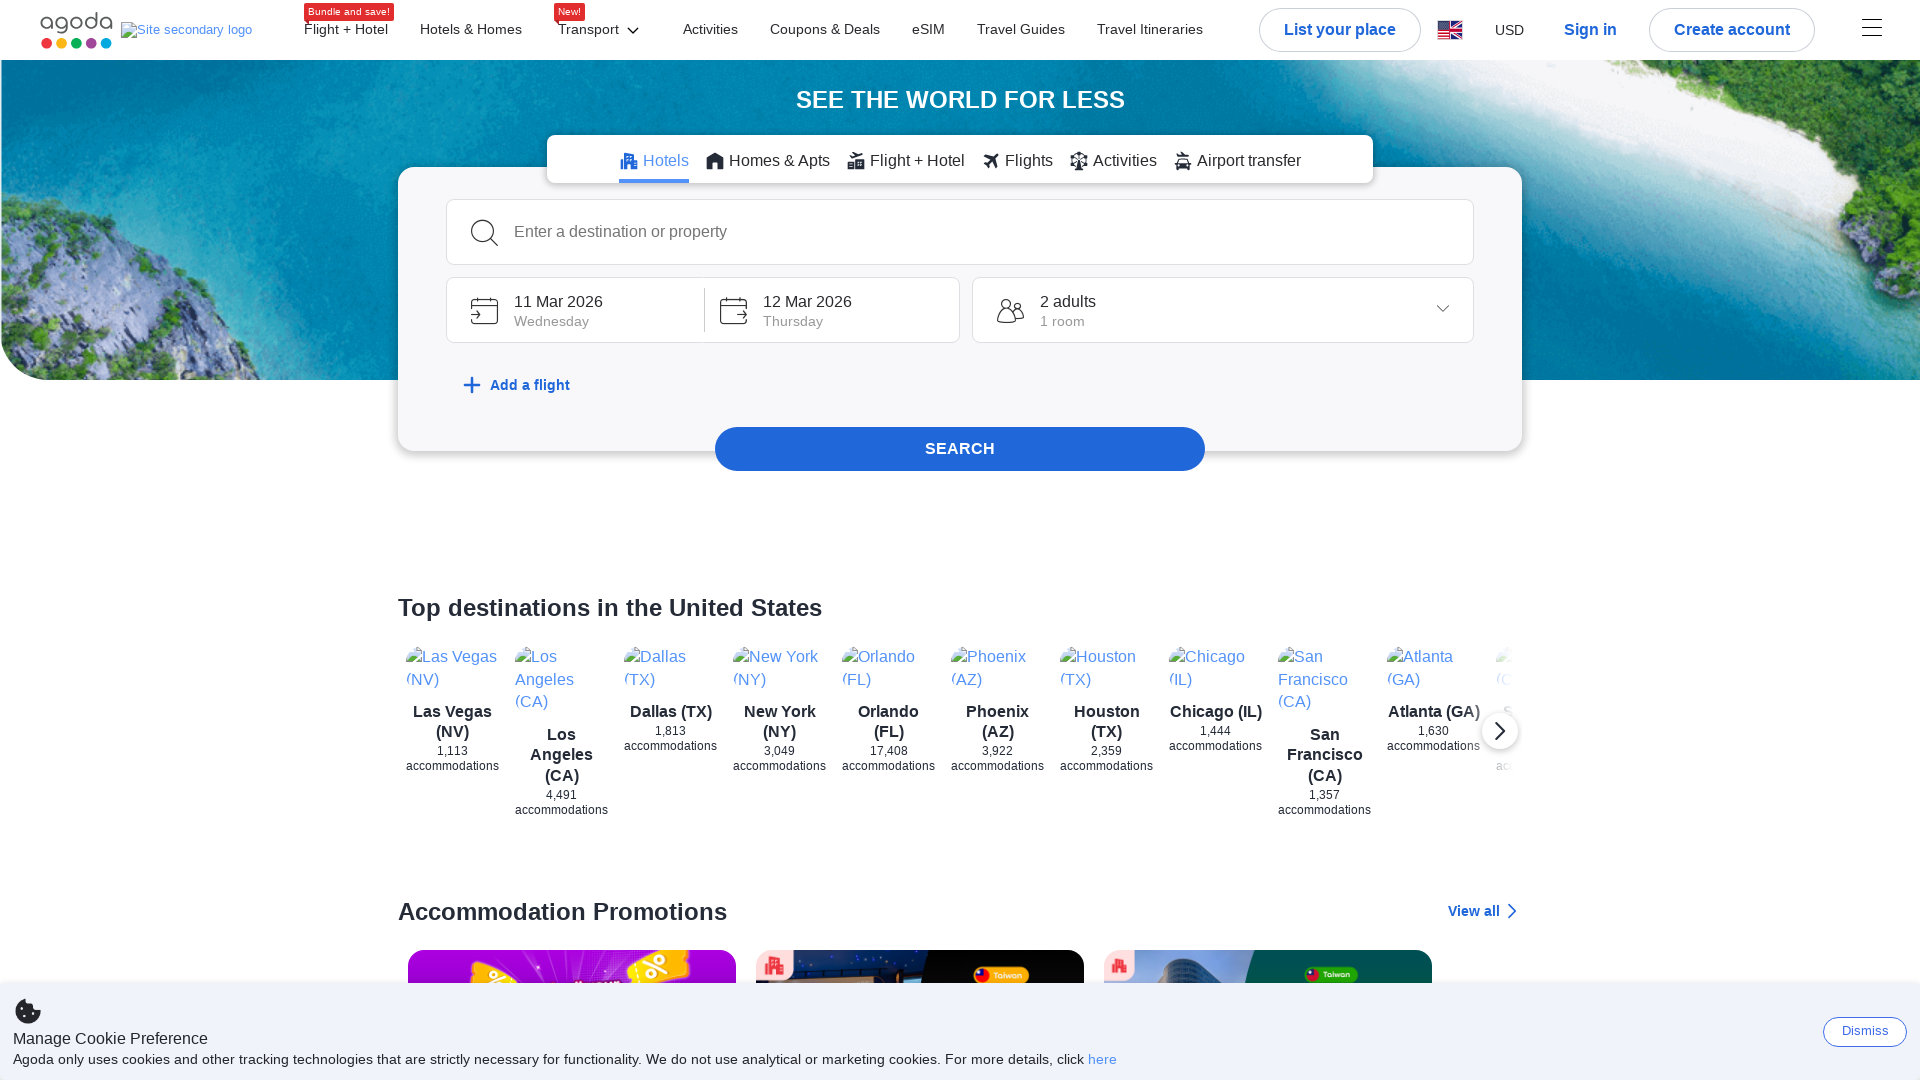